Navigates from the homepage to the Docs page by clicking "Get started", then clicks on the API link in the navbar

Starting URL: https://playwright.dev/

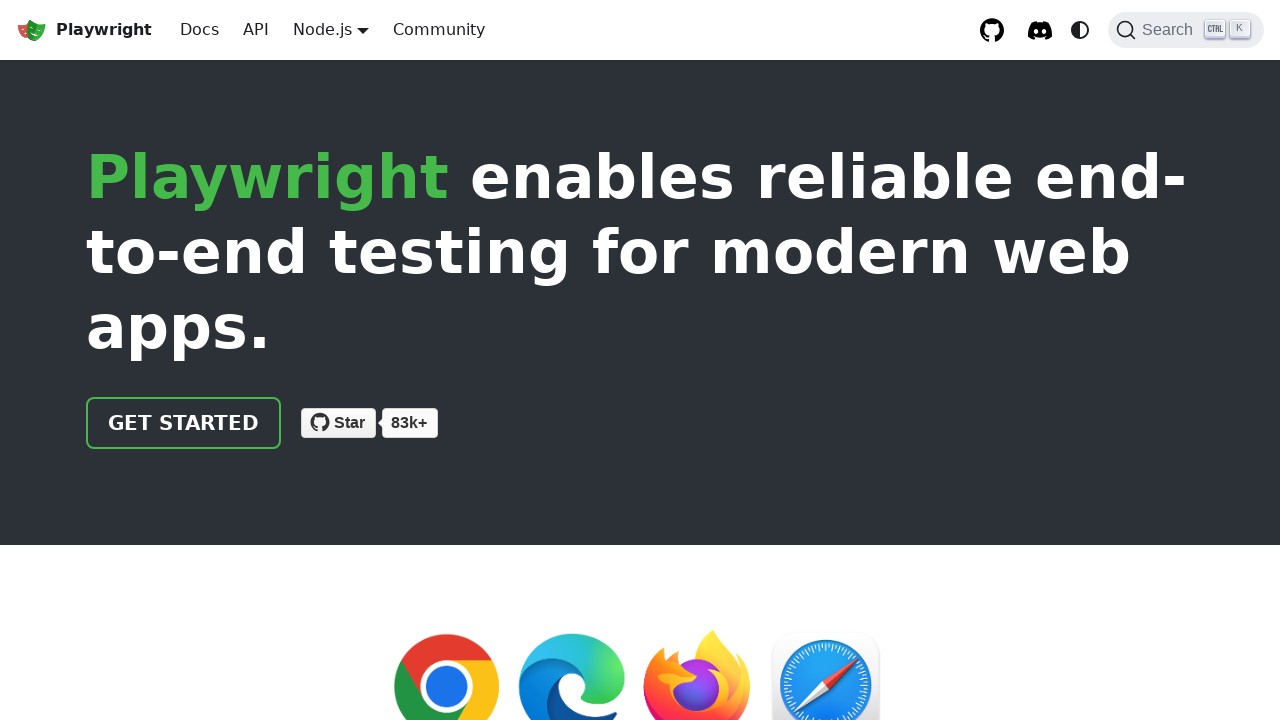

Clicked 'Get started' link on homepage at (184, 423) on a >> internal:has-text="Get started"i
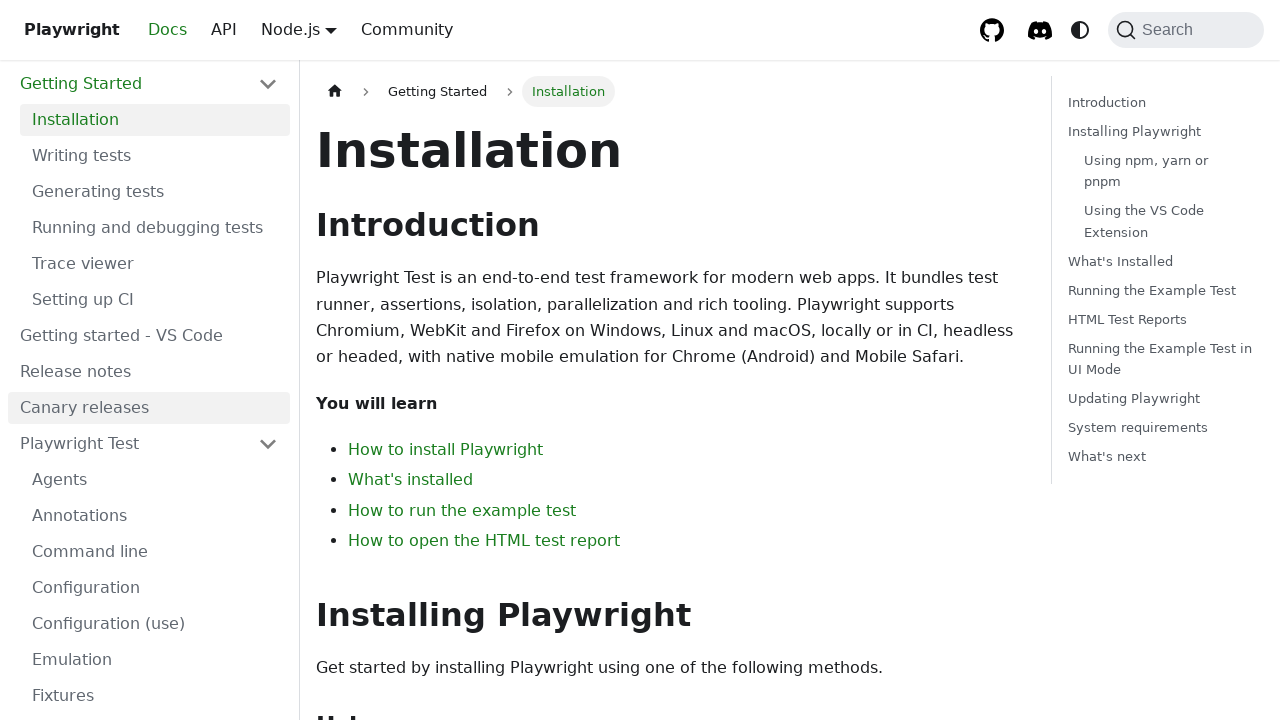

Clicked API link in navbar at (224, 30) on xpath=//a[contains(@class,'navbar__item navbar__link') and contains(text(),'API'
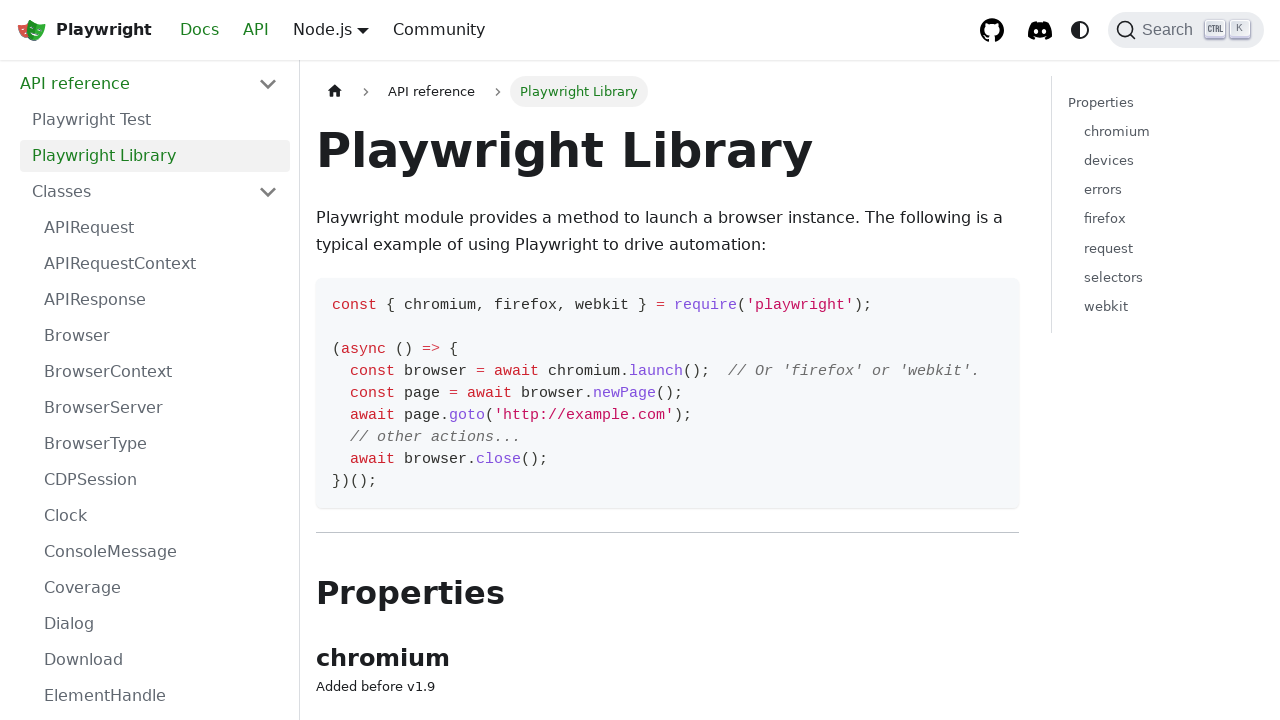

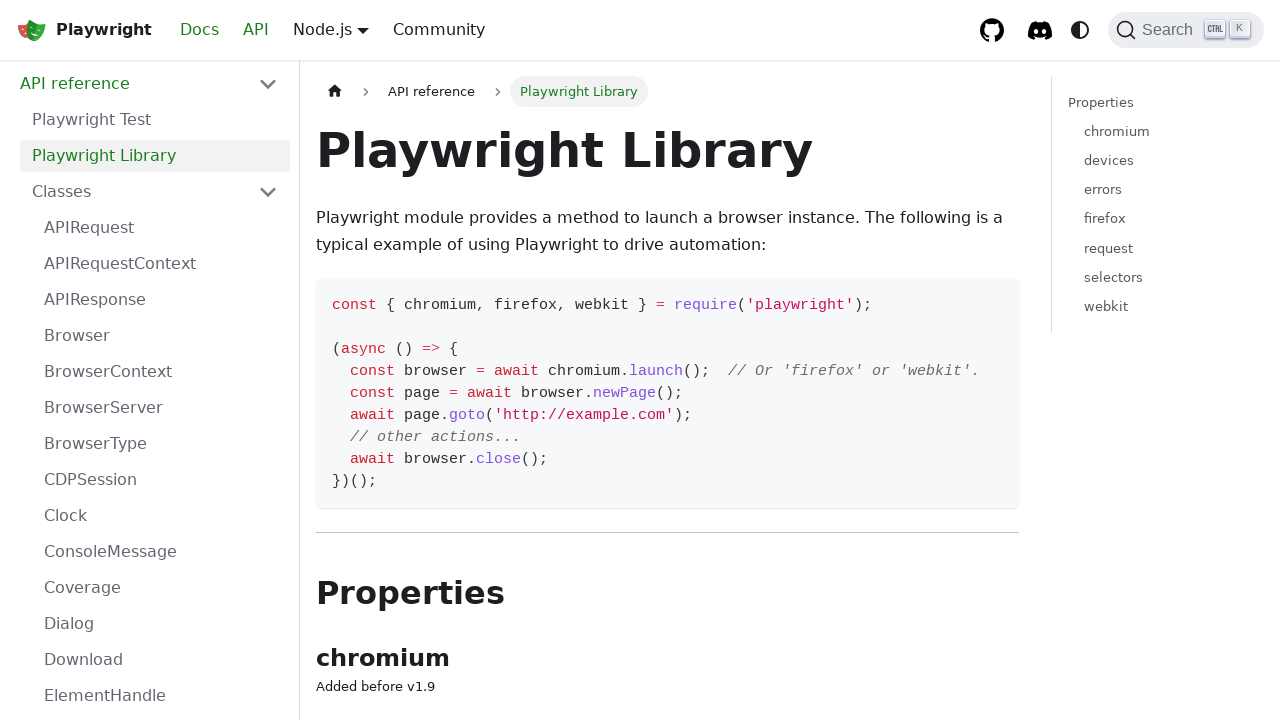